Tests login form validation by submitting empty username and password fields and verifying the "Username is required" error message is displayed

Starting URL: https://www.saucedemo.com

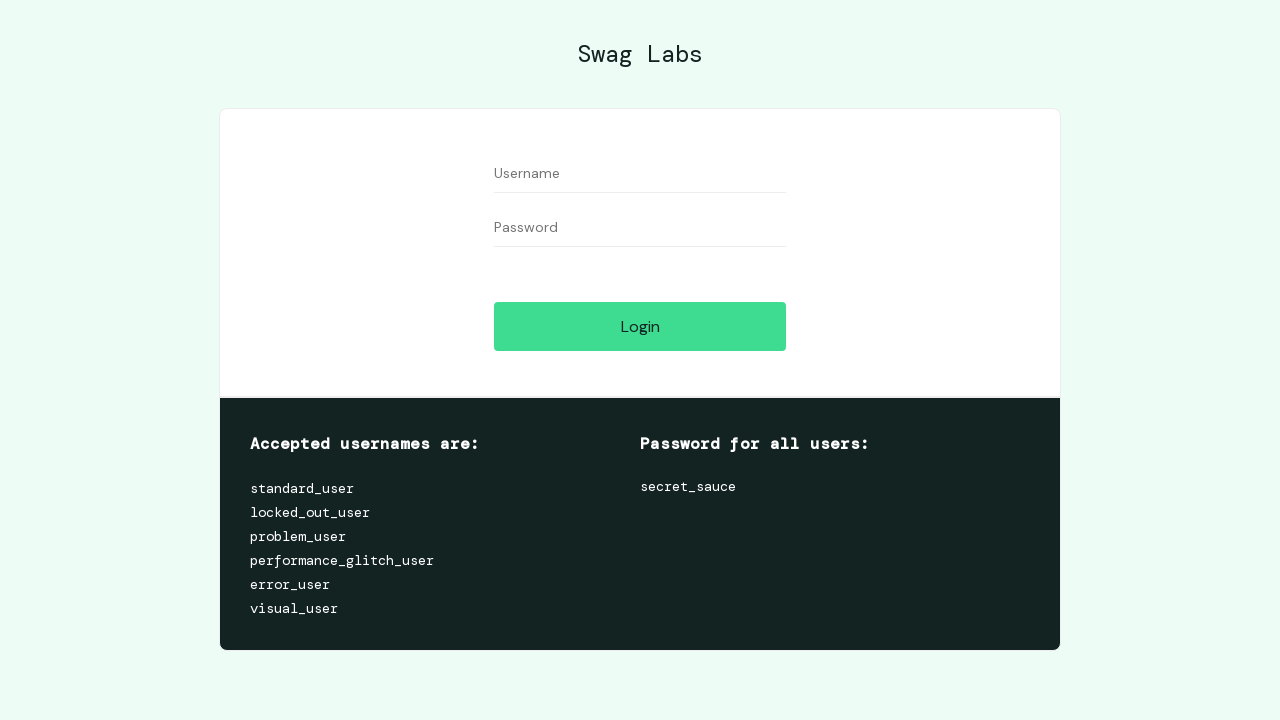

Navigated to Sauce Demo login page
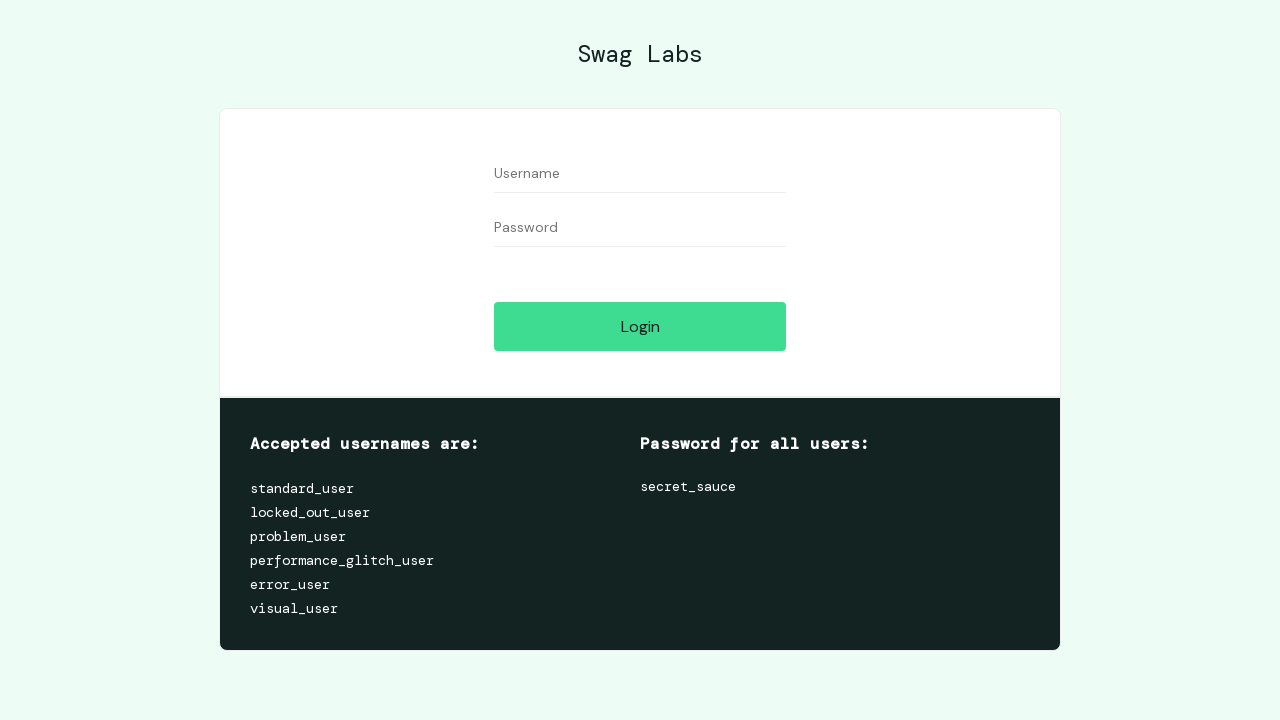

Cleared username field, leaving it empty on #user-name
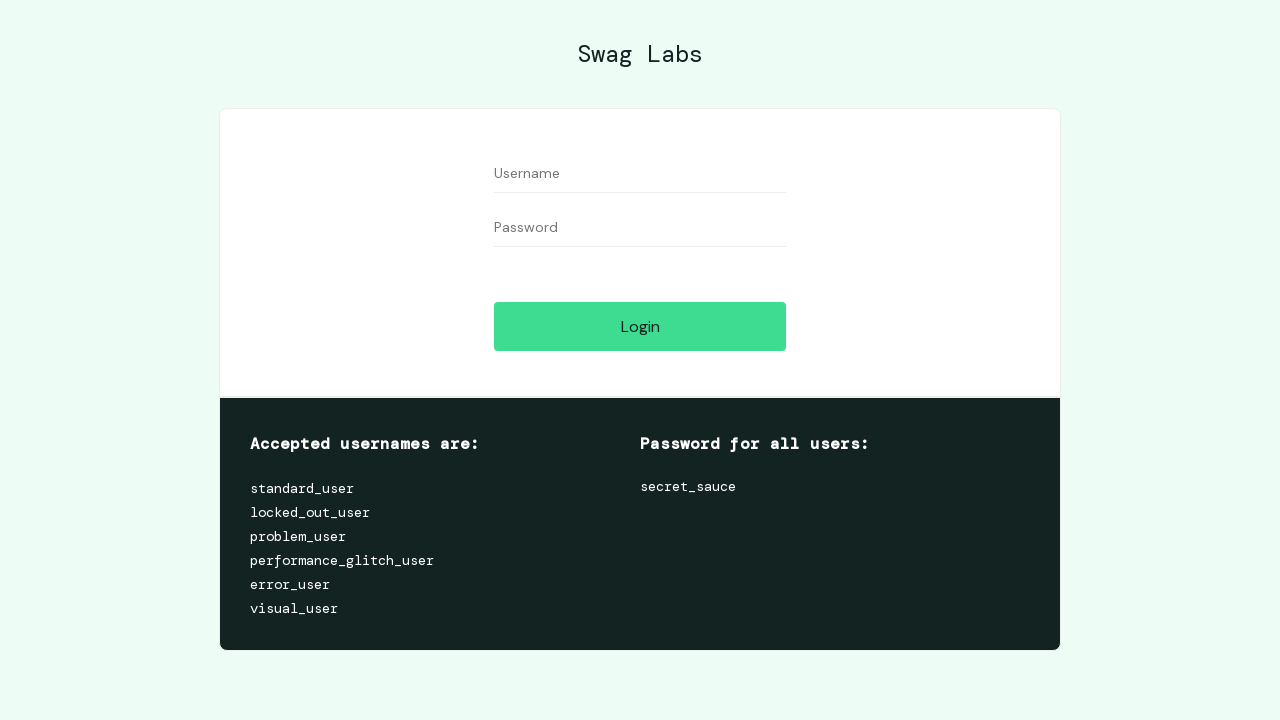

Cleared password field, leaving it empty on #password
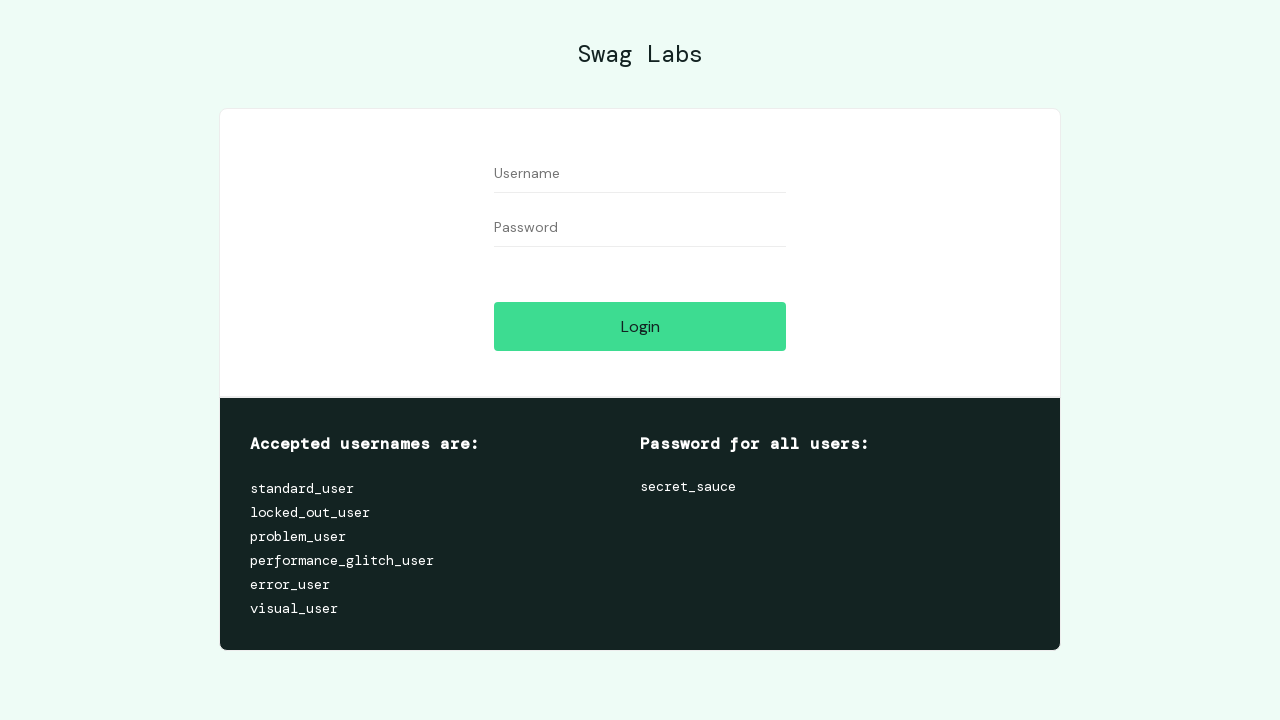

Clicked login button with empty credentials at (640, 326) on #login-button
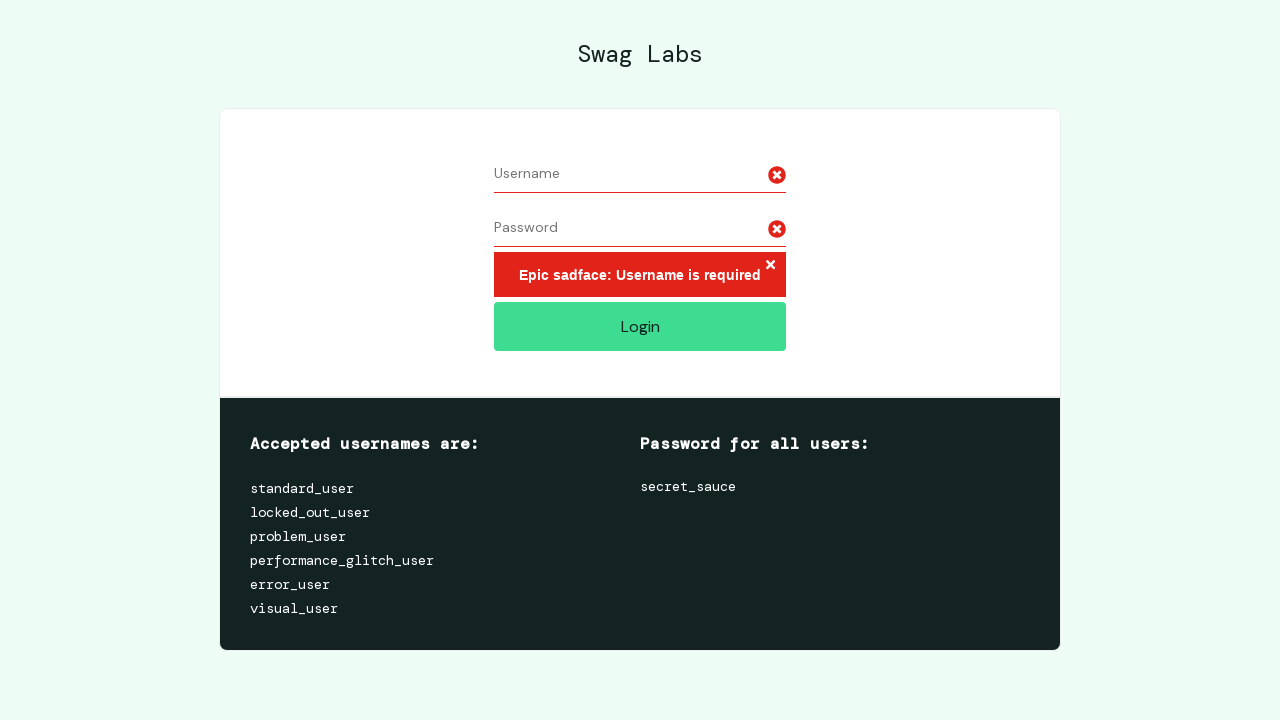

Waited for error message to appear
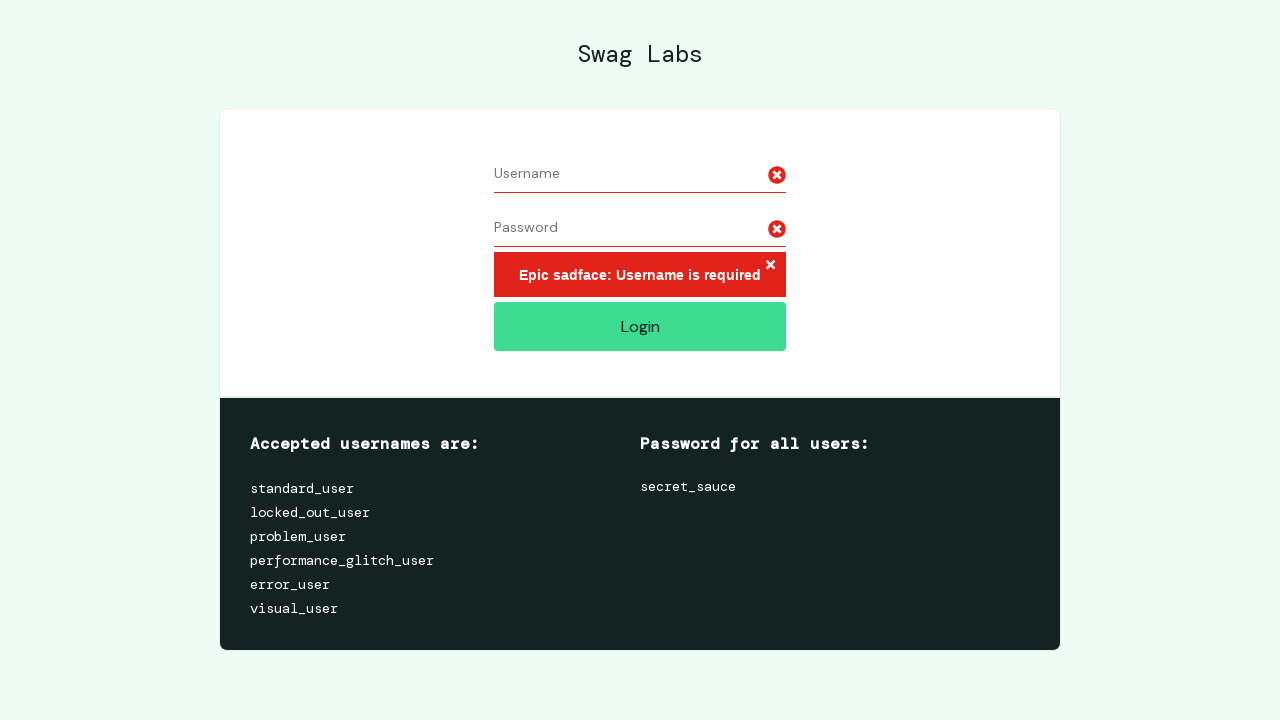

Retrieved error message element
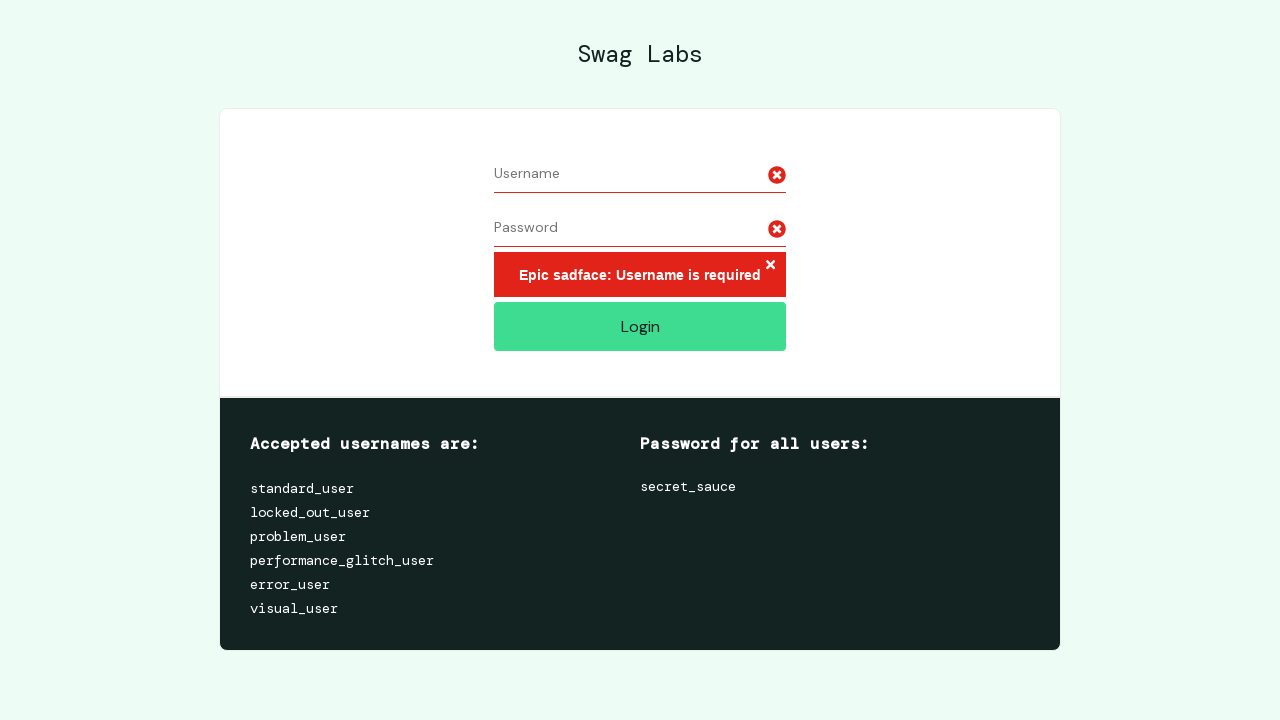

Verified 'Username is required' error message is displayed
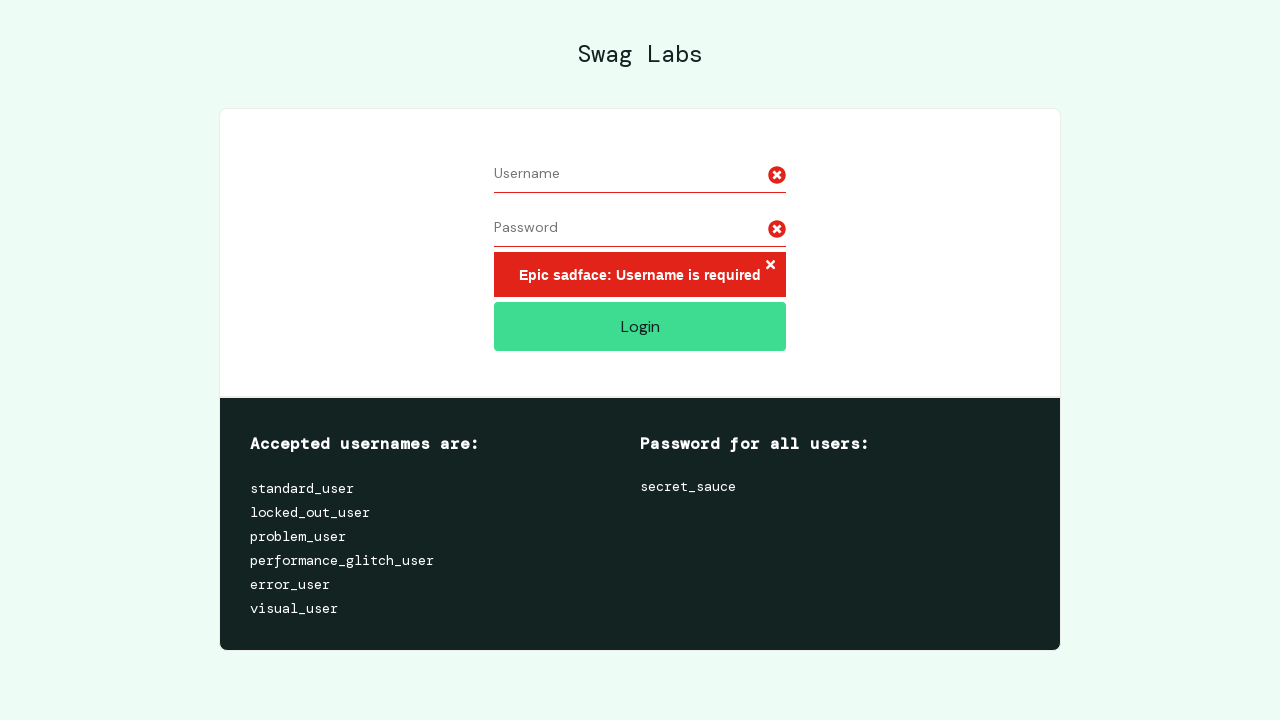

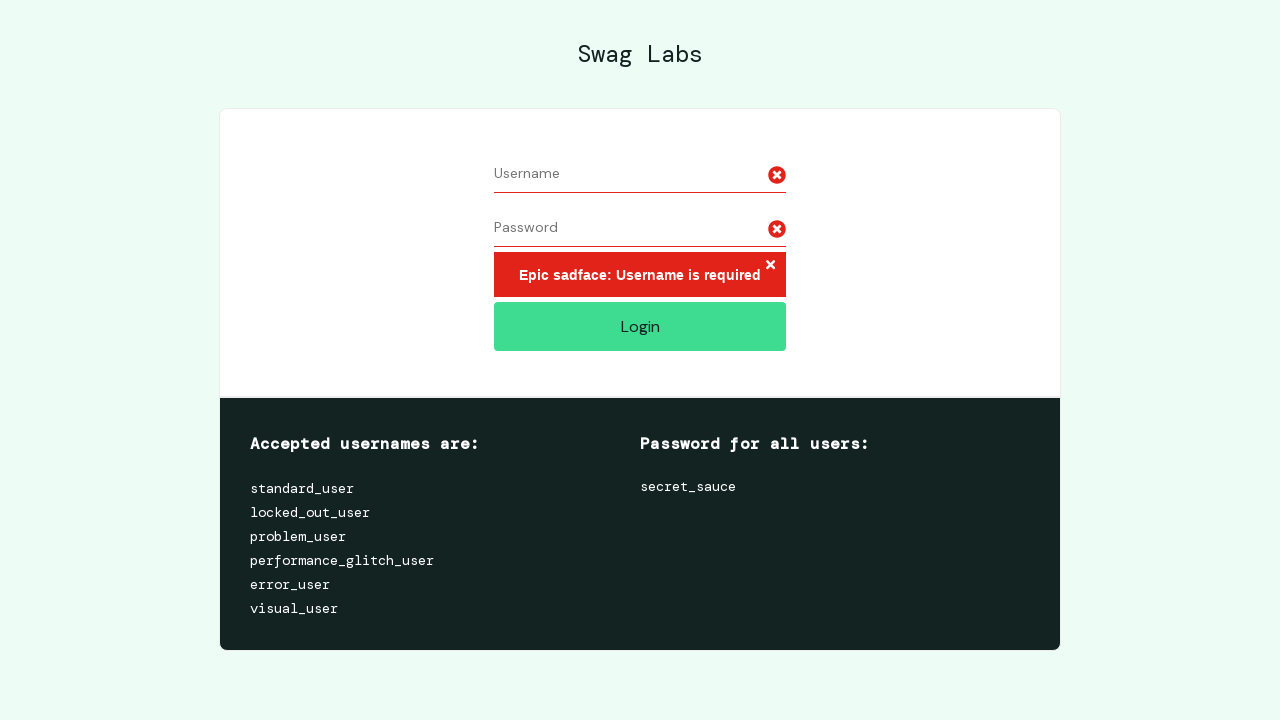